Tests the text-box form on DemoQA by navigating to the Elements section, clicking on the text-box form, filling in user details (name, email, current address, permanent address), and submitting the form.

Starting URL: https://demoqa.com/

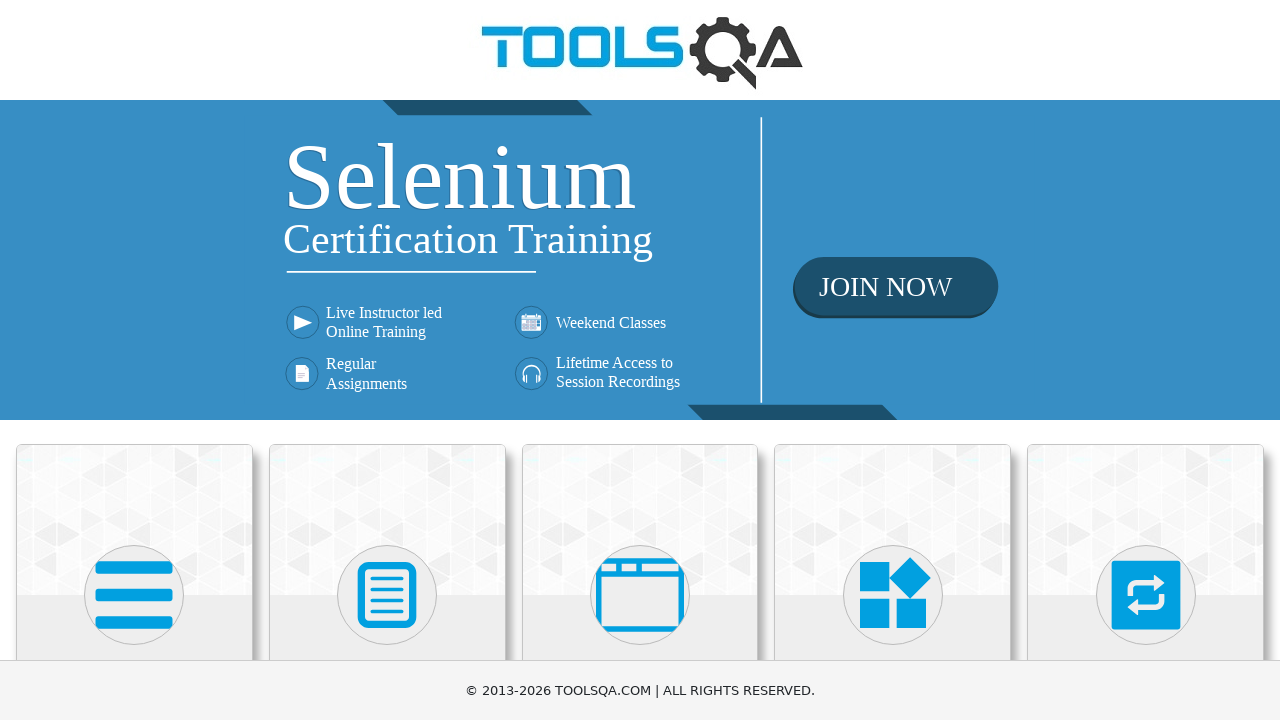

Clicked on the Elements card (second avatar) at (387, 595) on (//div[@class='avatar mx-auto white'])[2]
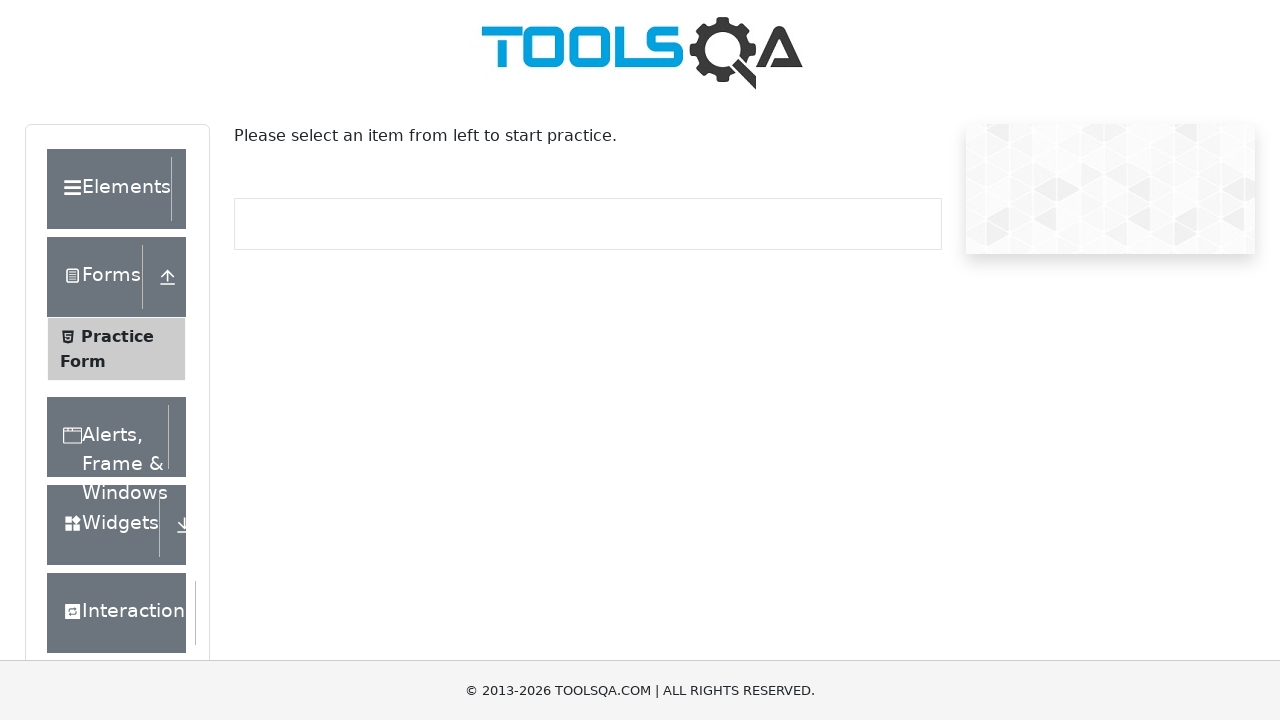

Clicked header wrapper to expand Elements section at (116, 189) on xpath=//div[@class='header-wrapper']
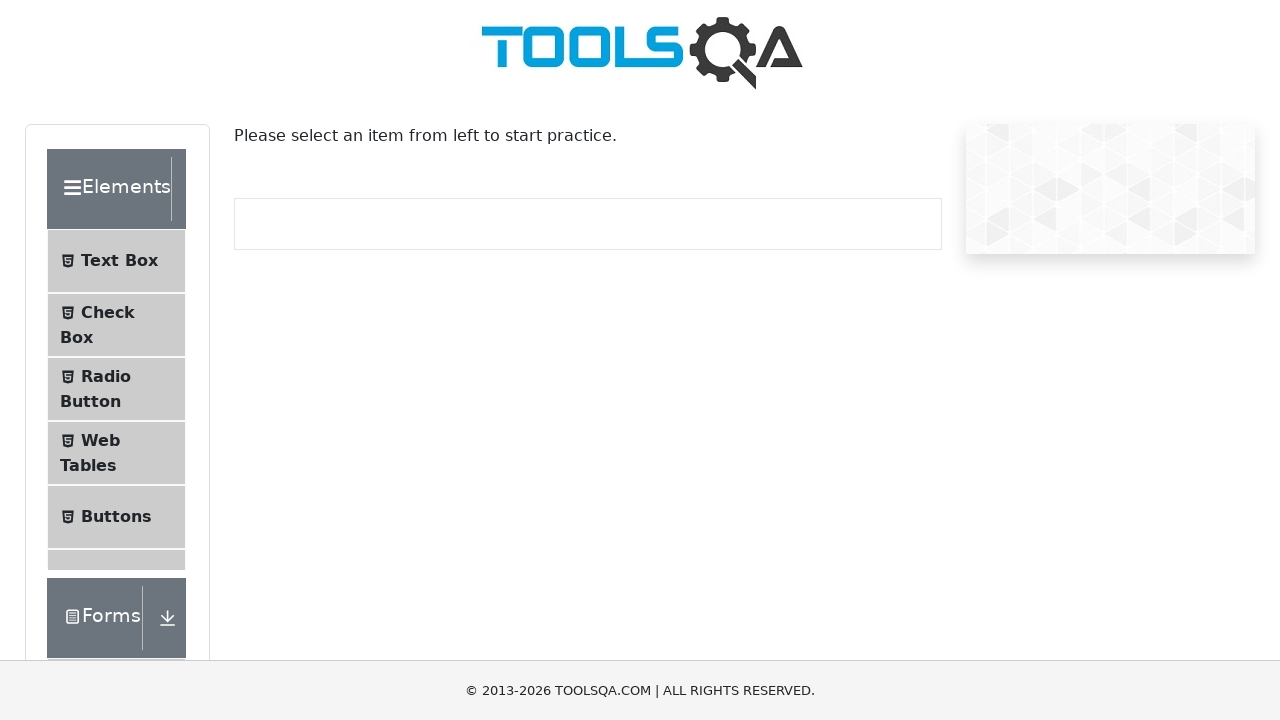

Clicked on Text Box menu item at (119, 261) on xpath=//span[@class='text' and text()='Text Box']
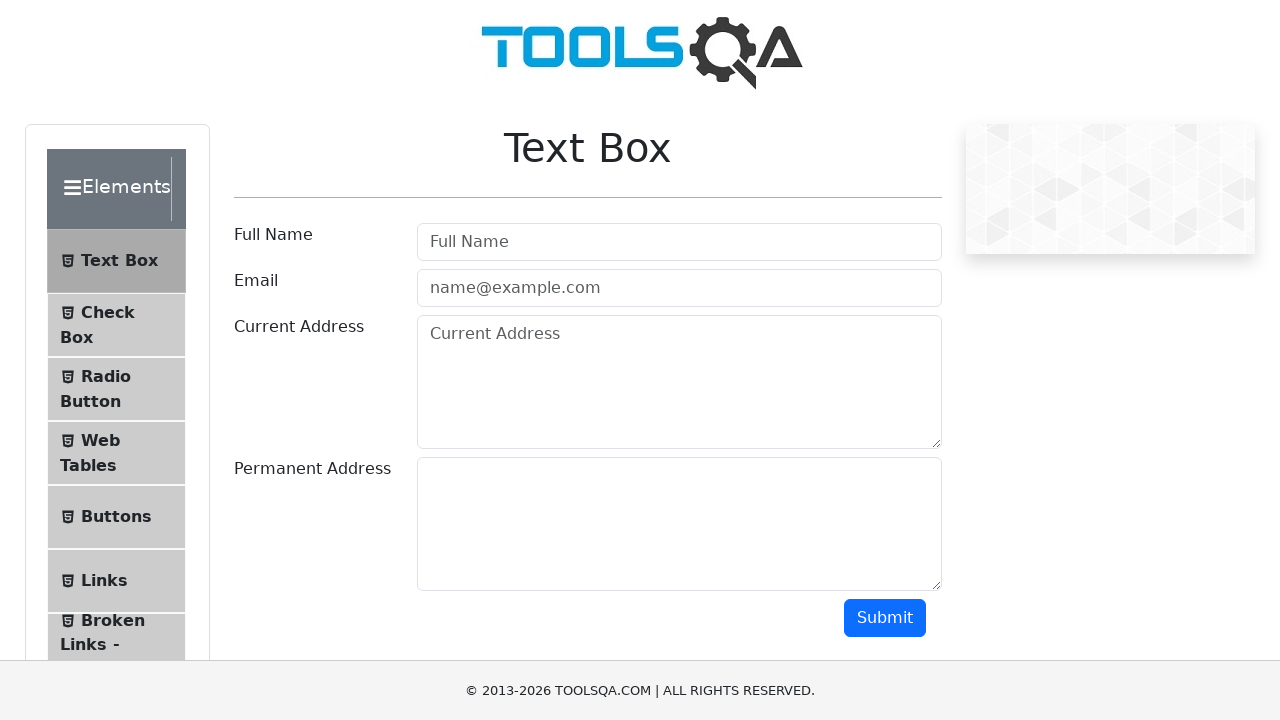

Filled in user name: 'TEST Digvijay' on #userName
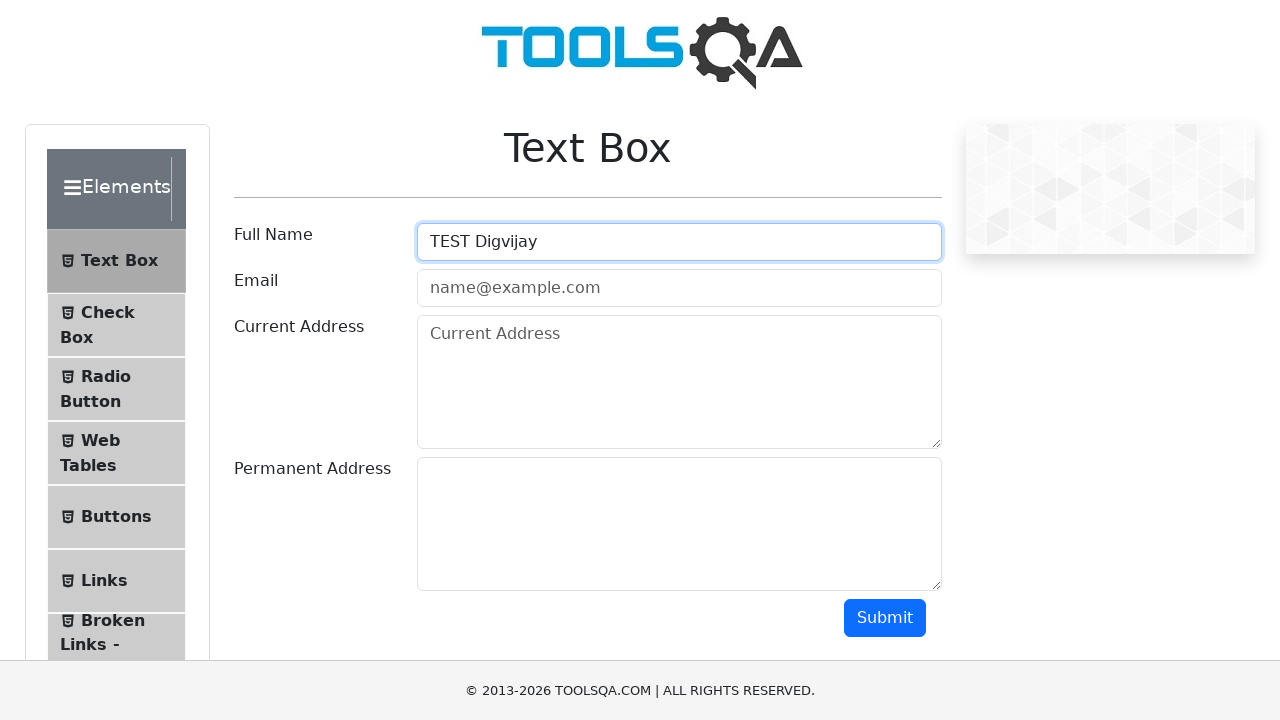

Filled in user email: 'TEST.Digvijay@gmail.com' on #userEmail
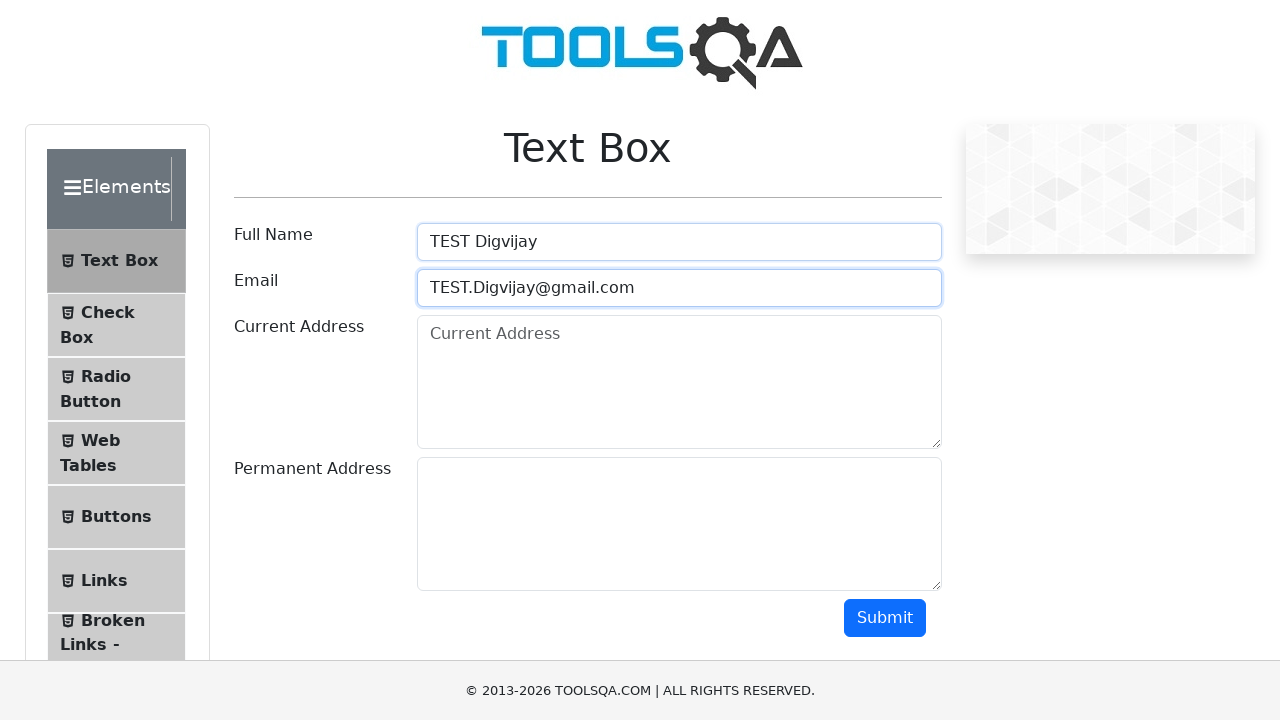

Filled in current address: 'MUMBAI' on #currentAddress
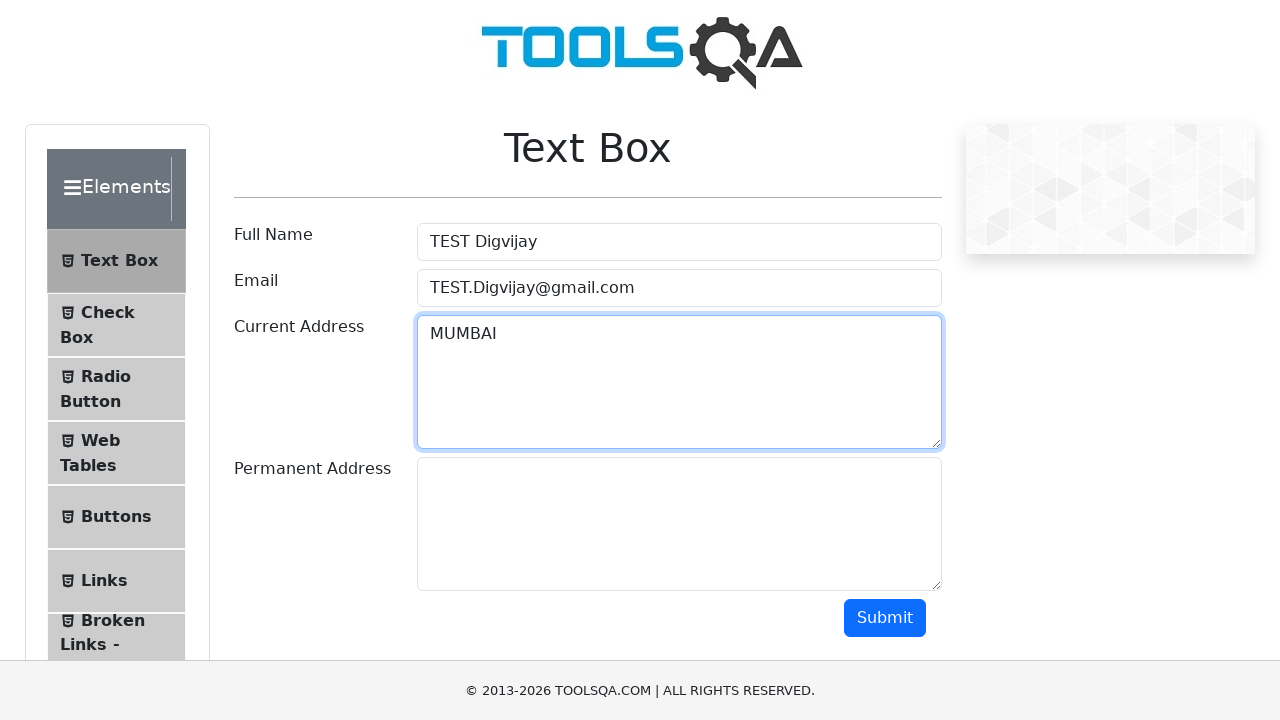

Filled in permanent address: 'MUMBAI NARIMAN POINT' on #permanentAddress
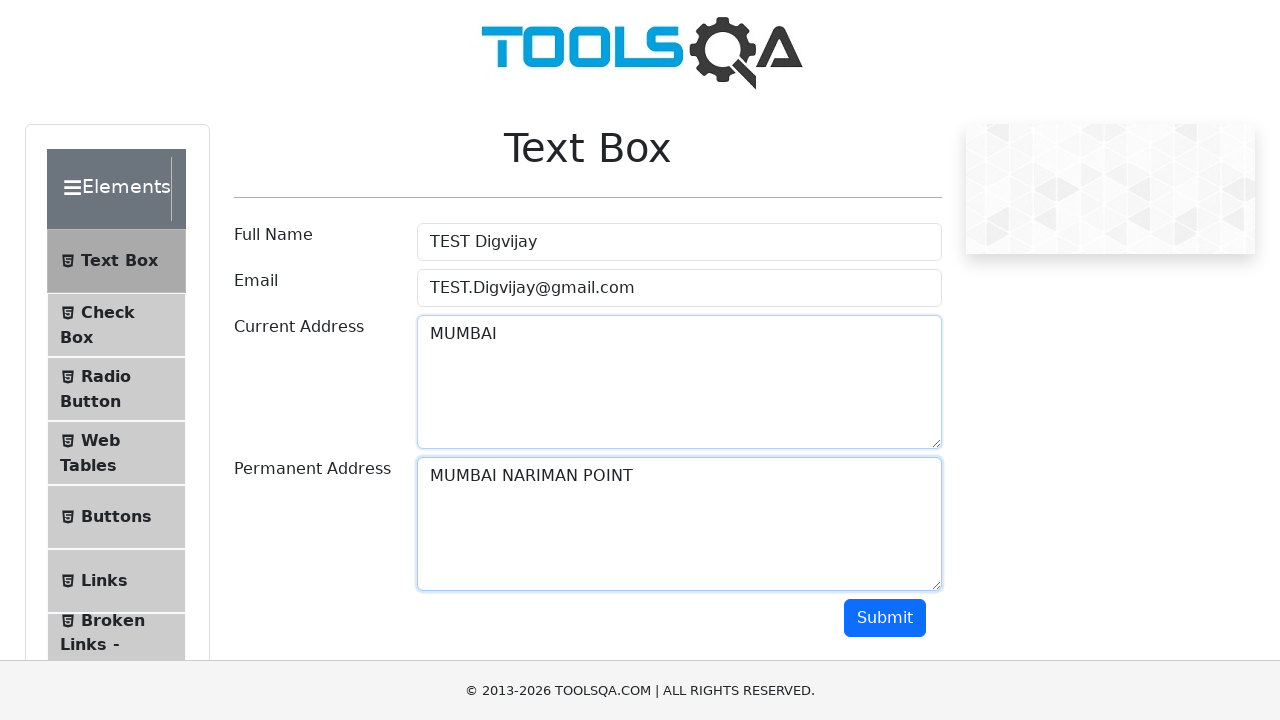

Clicked submit button to submit the form at (885, 618) on #submit
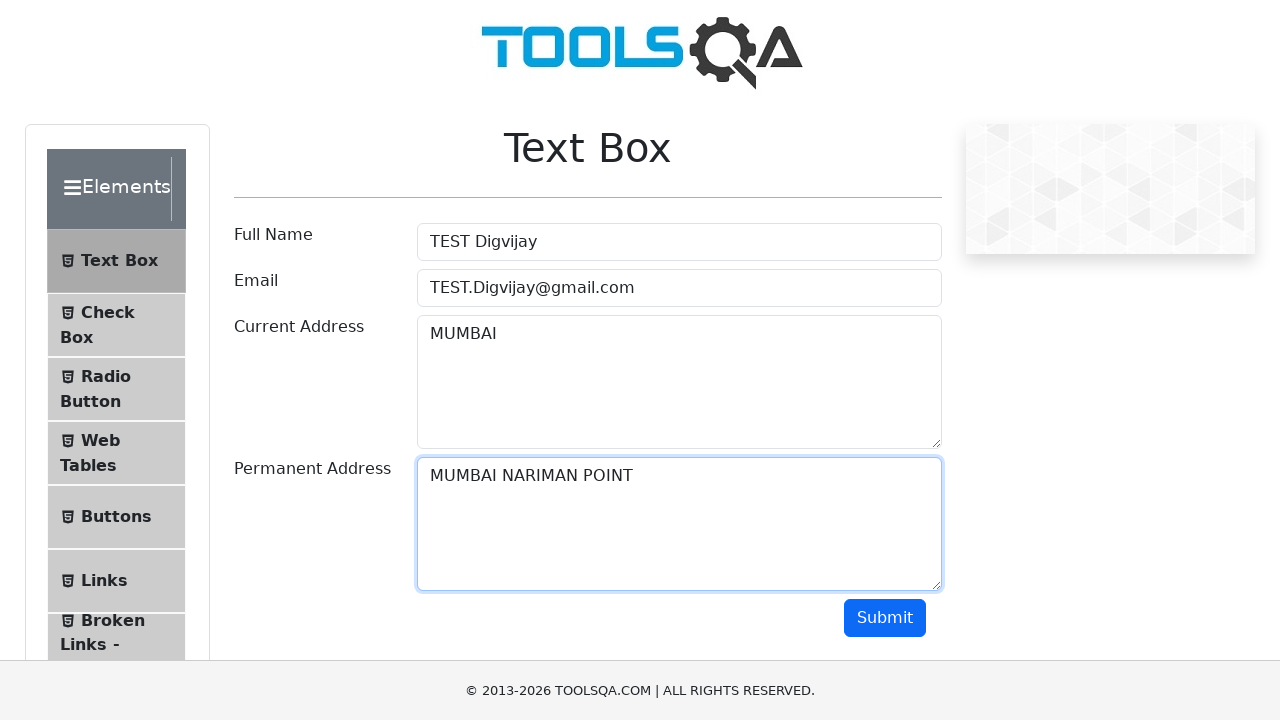

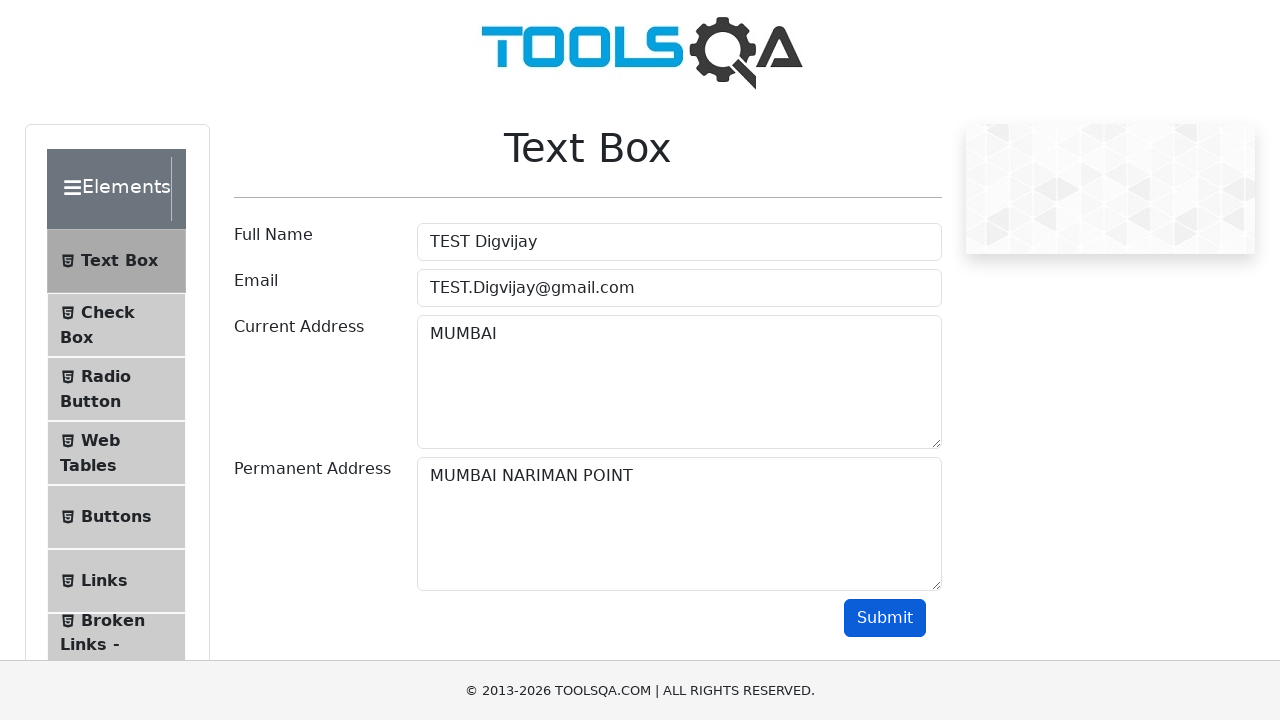